Tests the hockey teams search functionality by entering a search query, submitting the form, and navigating to the next page of results via pagination.

Starting URL: https://www.scrapethissite.com/pages/forms/

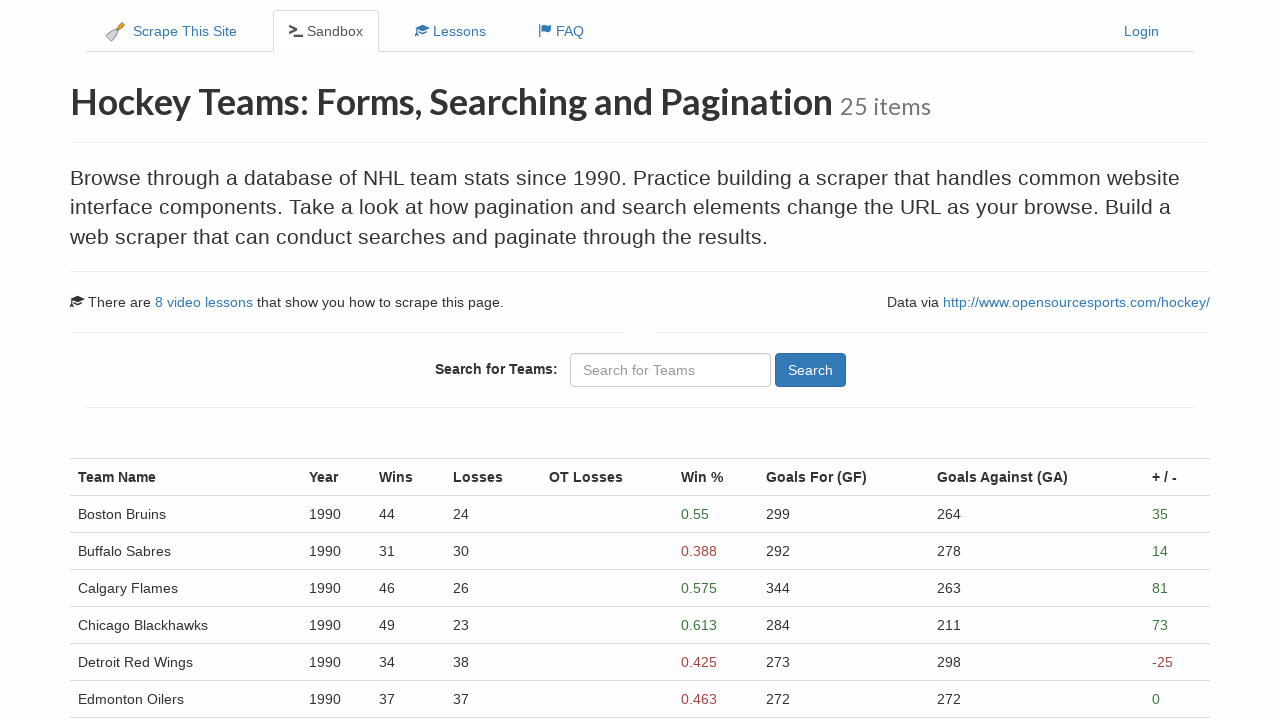

Filled search query input with 'New York' on input#q
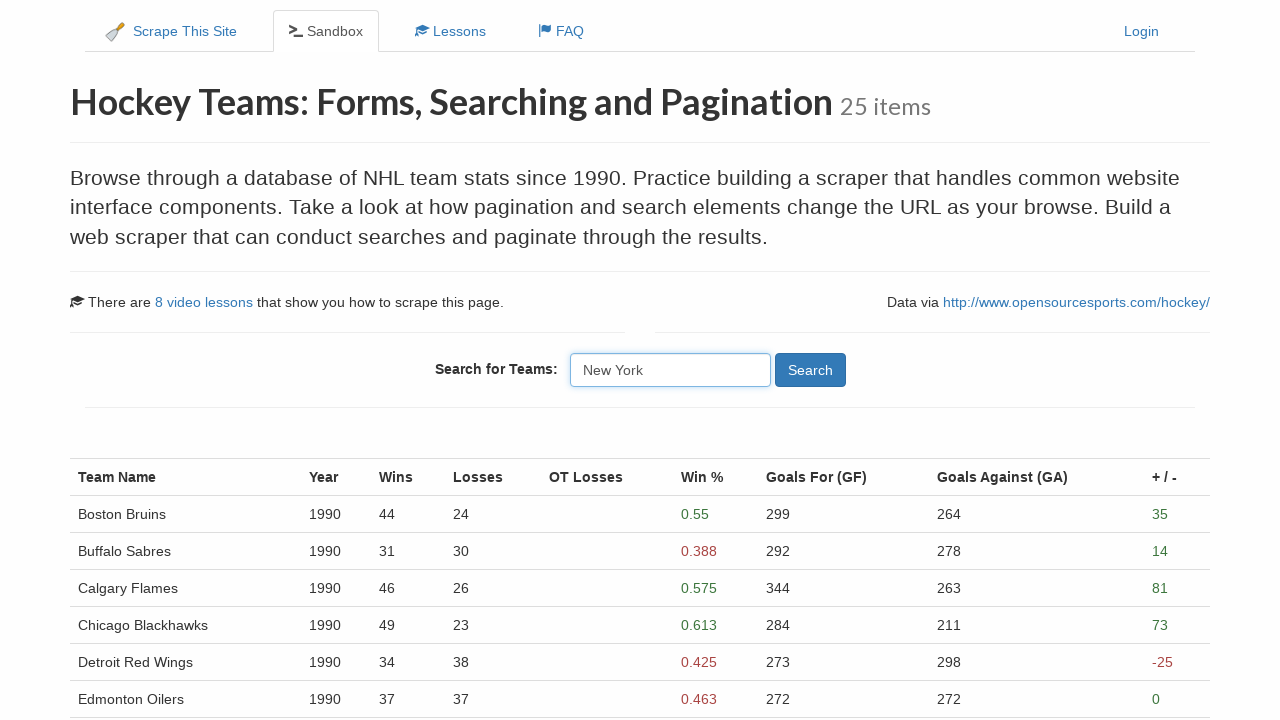

Clicked submit button to search for hockey teams at (810, 370) on form.form-inline input[type='submit']
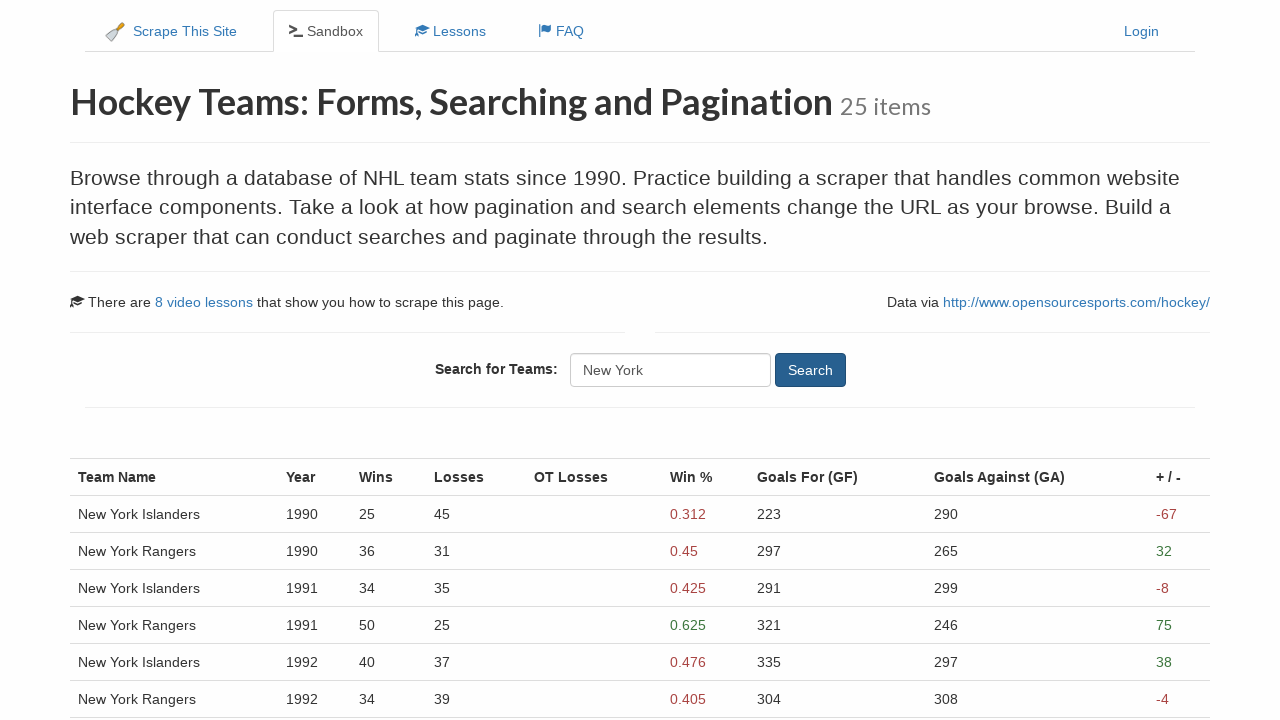

Search results loaded with team data
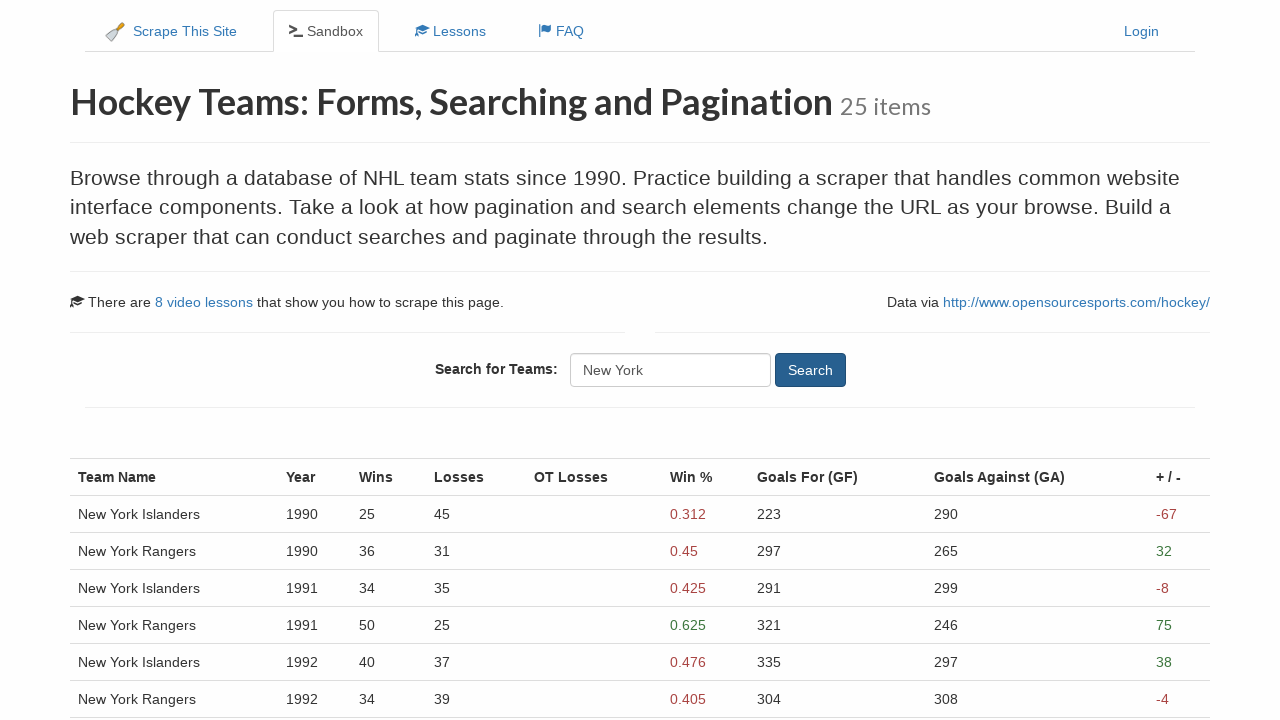

Clicked Next button to navigate to next page of results at (578, 548) on a[aria-label='Next']
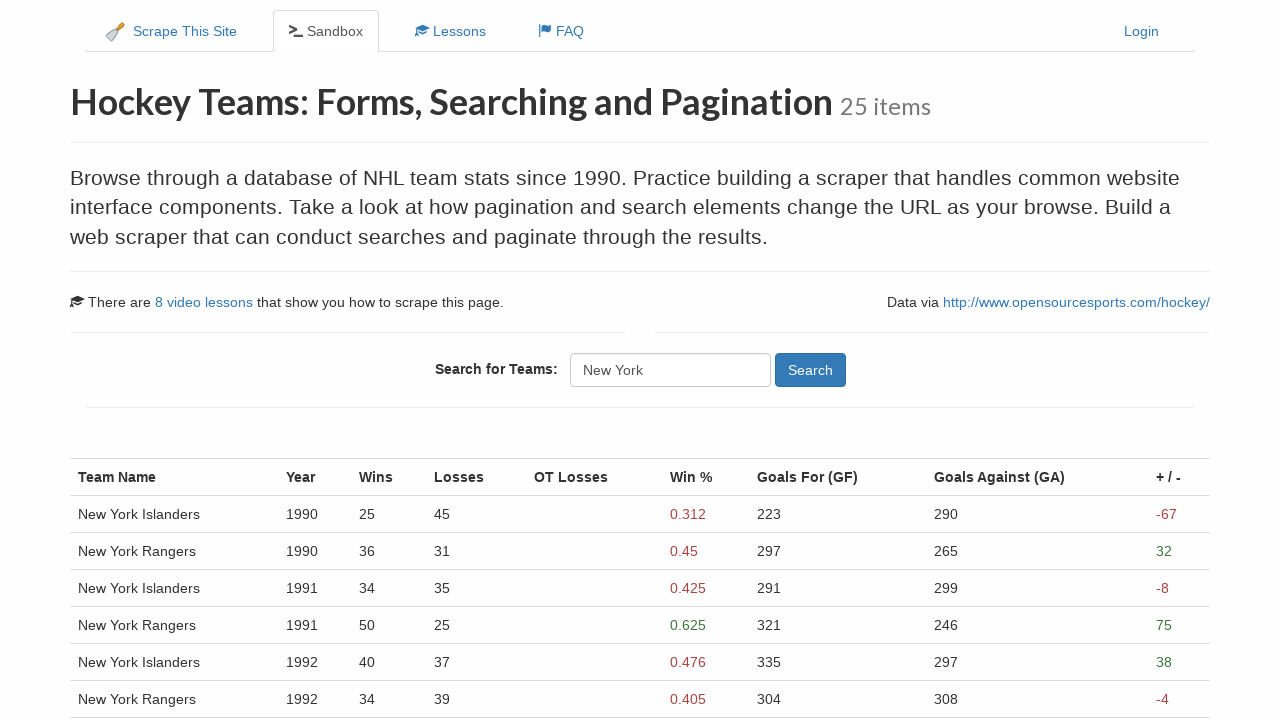

Next page of results loaded successfully
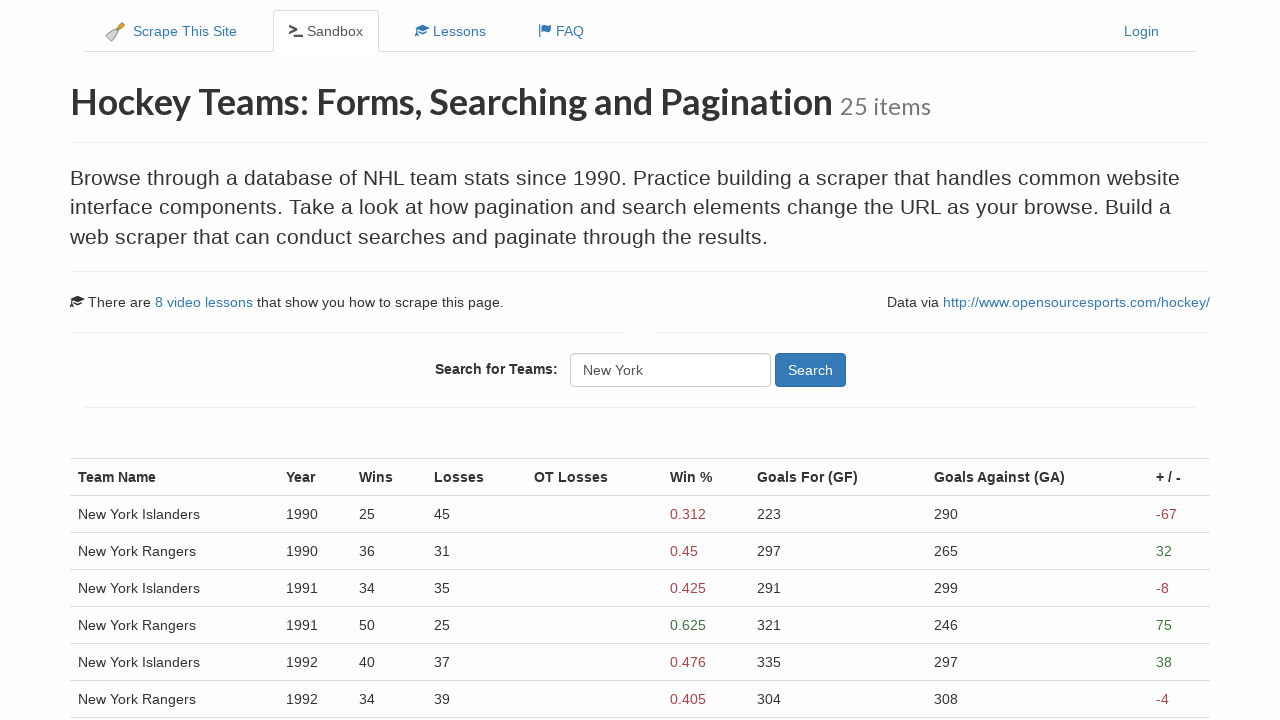

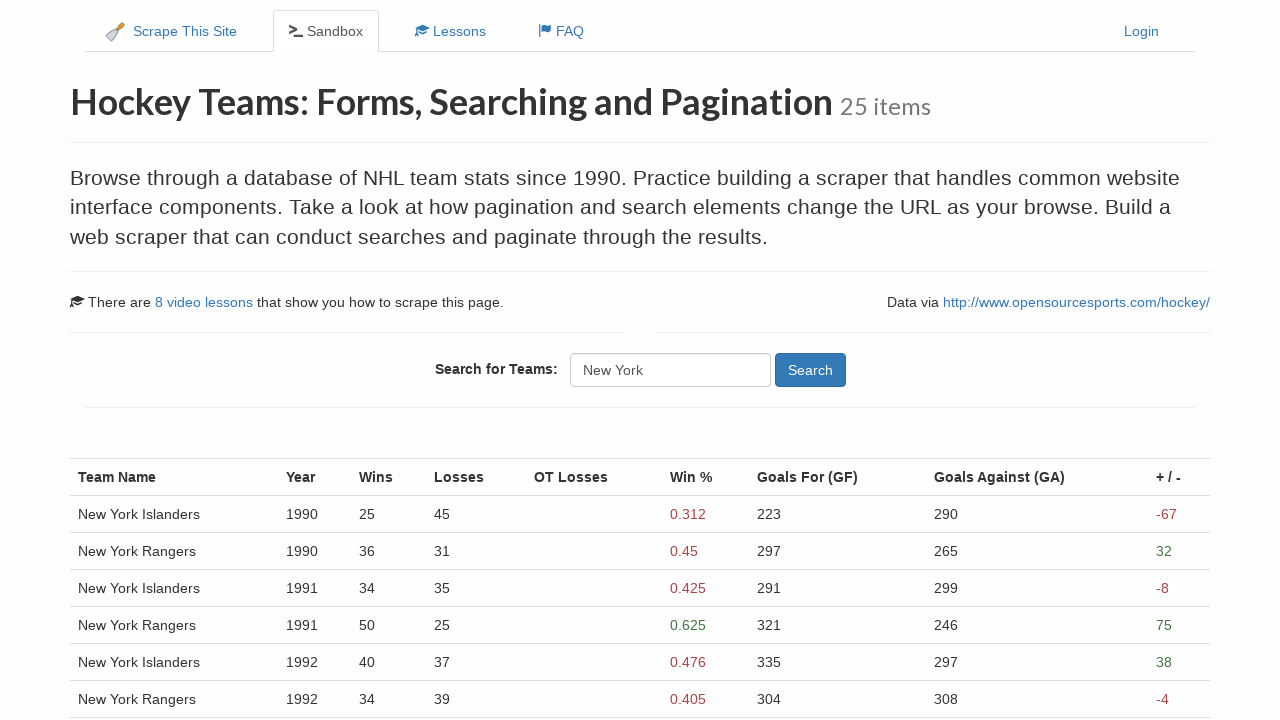